Navigates to login page, clicks submit without credentials, and verifies error message is displayed

Starting URL: https://the-internet.herokuapp.com/

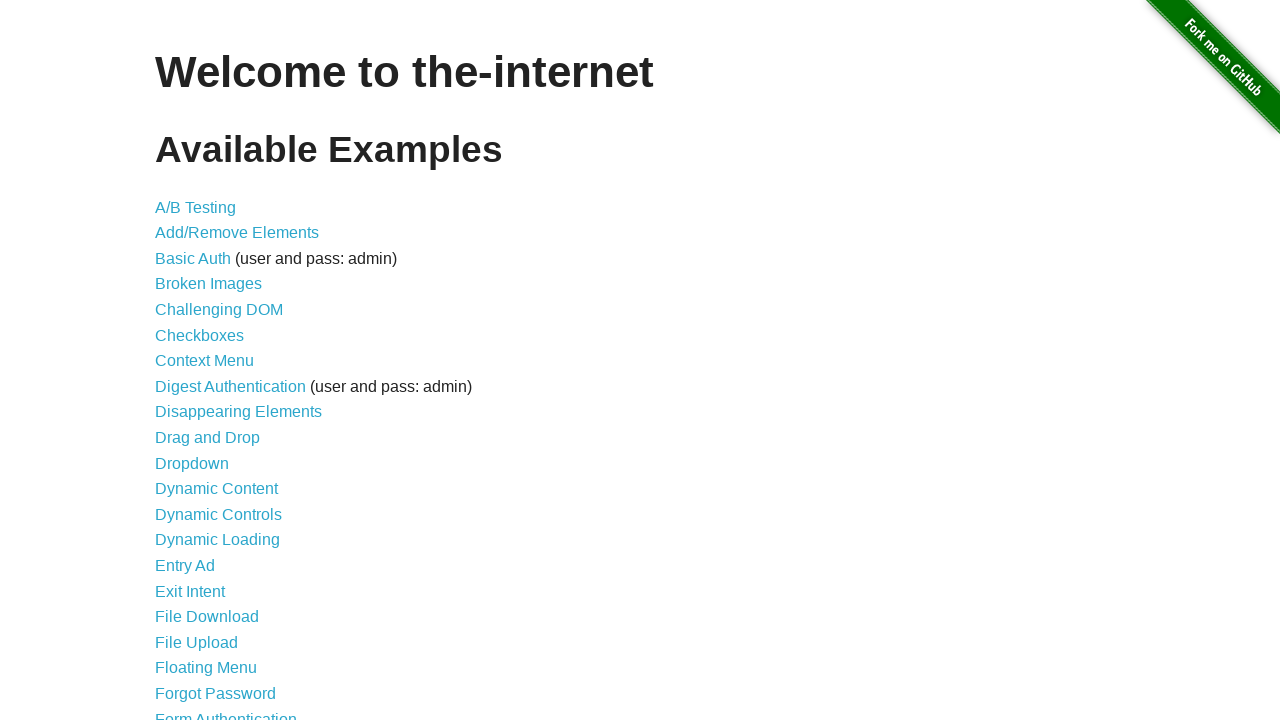

Clicked on Form Authentication link at (226, 712) on a:text('Form Authentication')
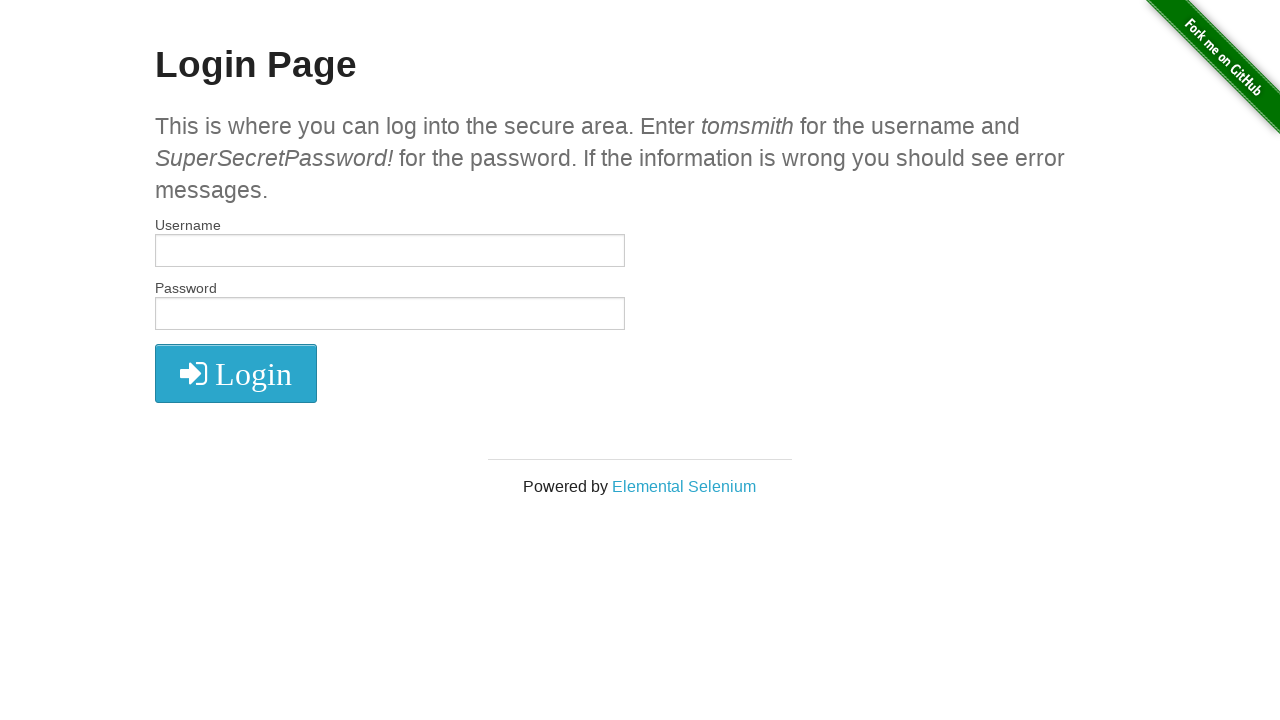

Clicked login button without entering credentials at (236, 373) on form button
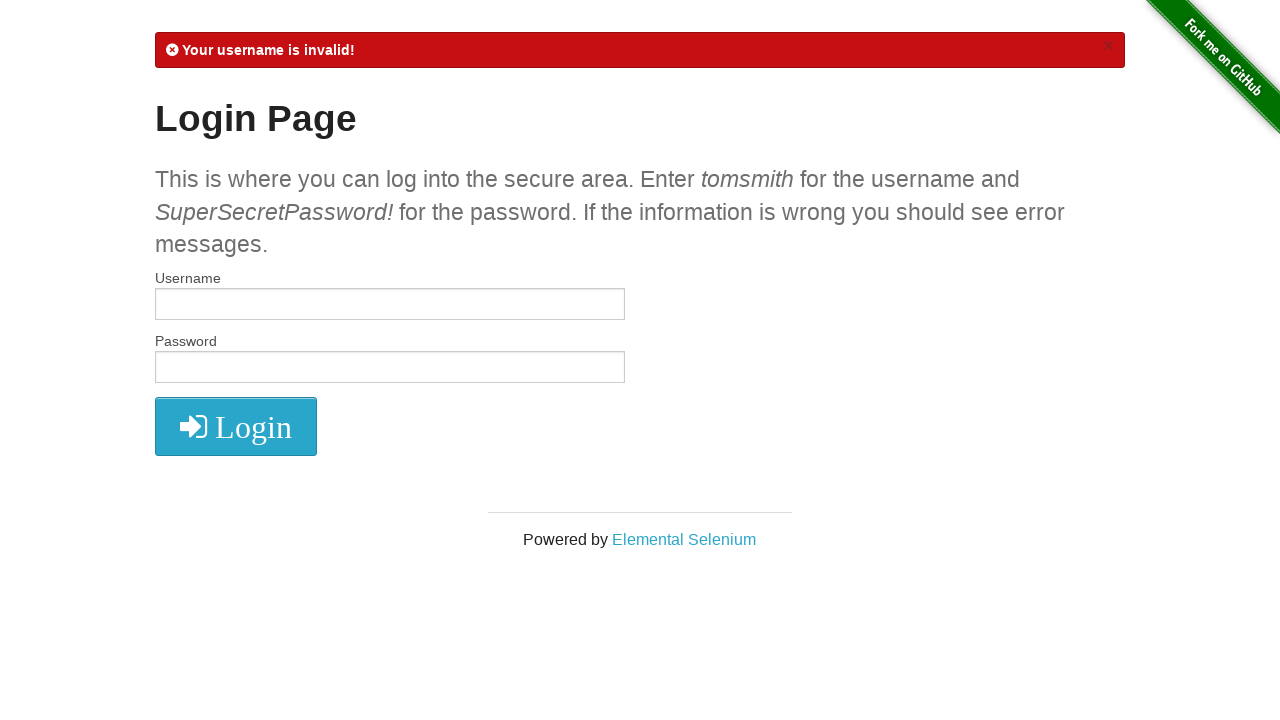

Error message displayed and verified
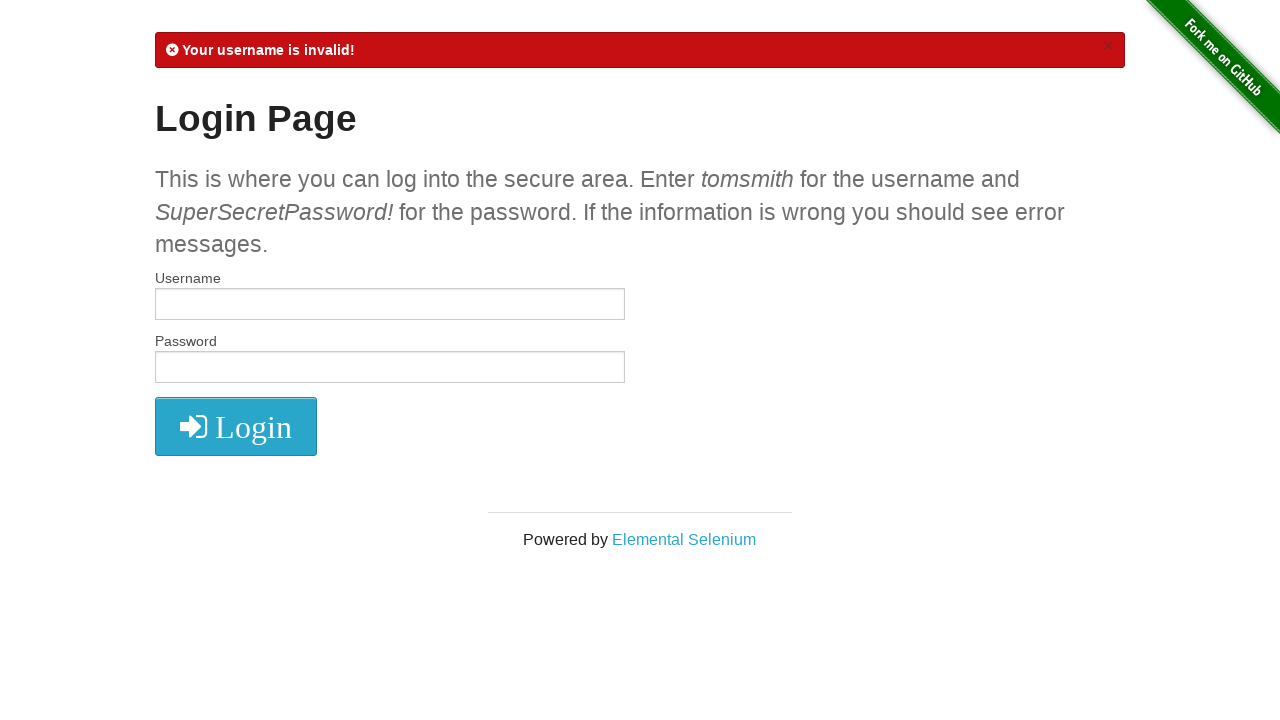

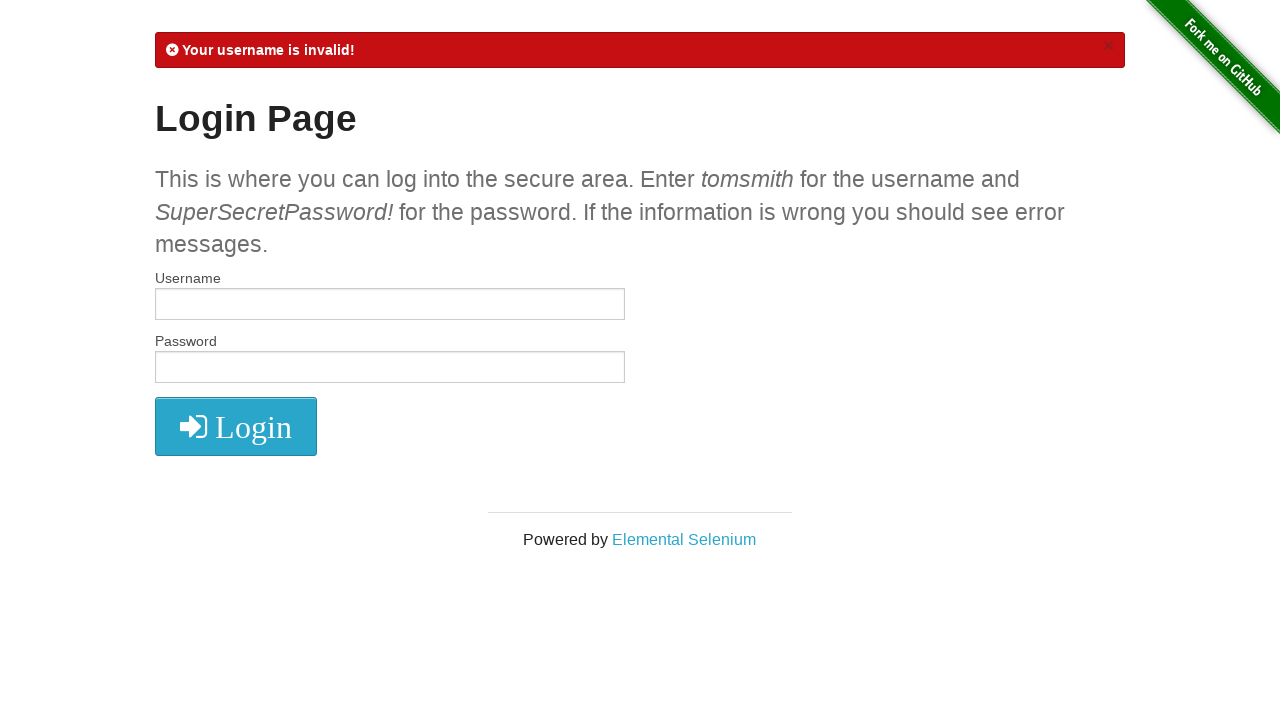